Tests click and hold selection on a grid by selecting items 1 through 4

Starting URL: http://jqueryui.com/resources/demos/selectable/display-grid.html

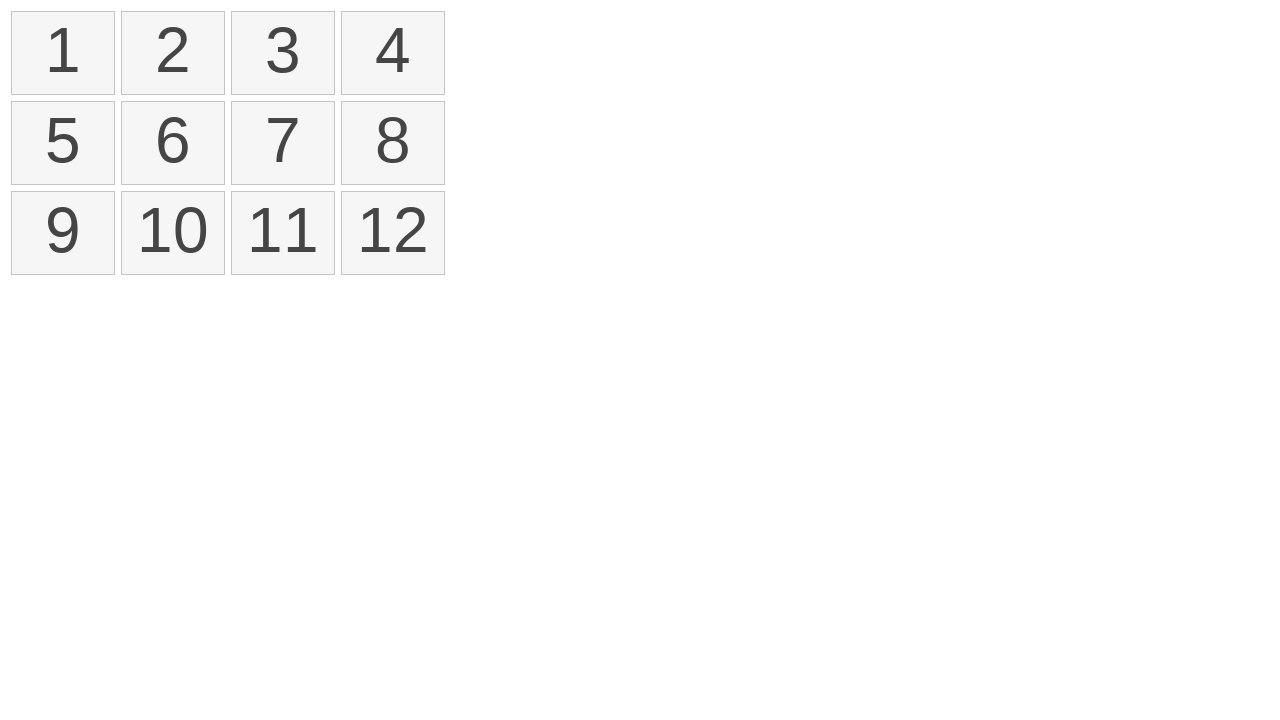

Located all selectable items in the grid
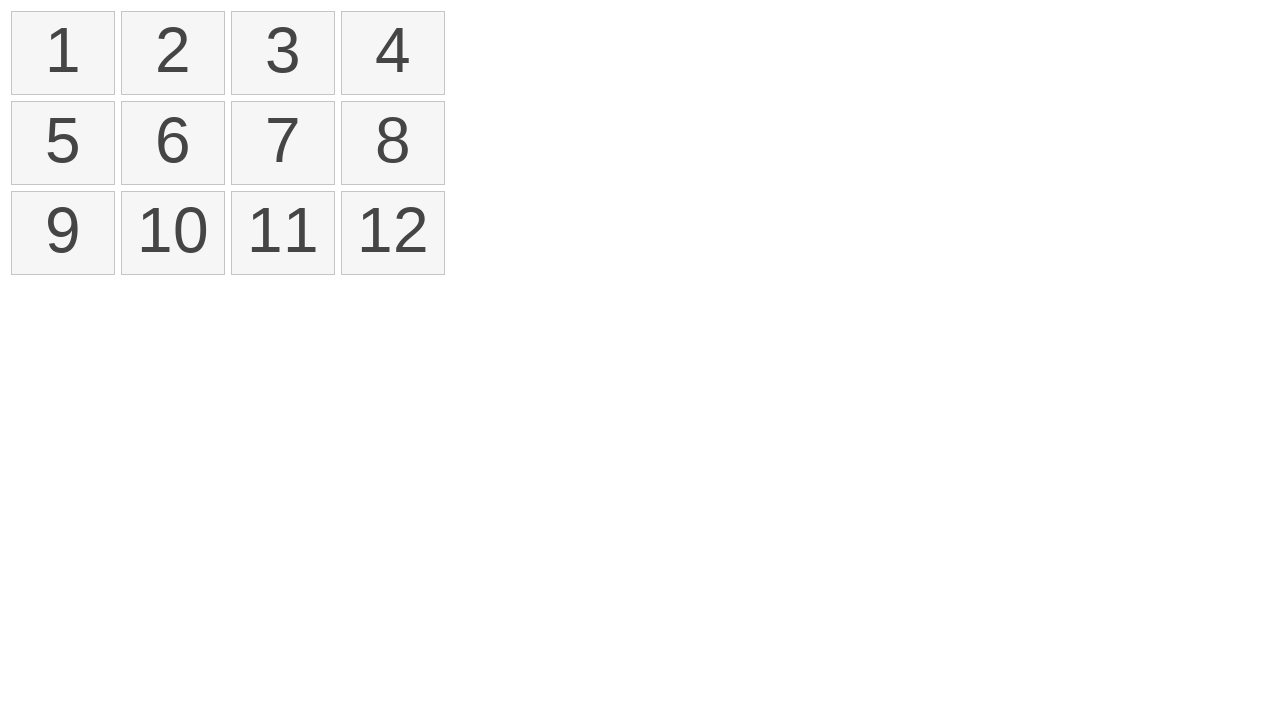

Located first item in the grid
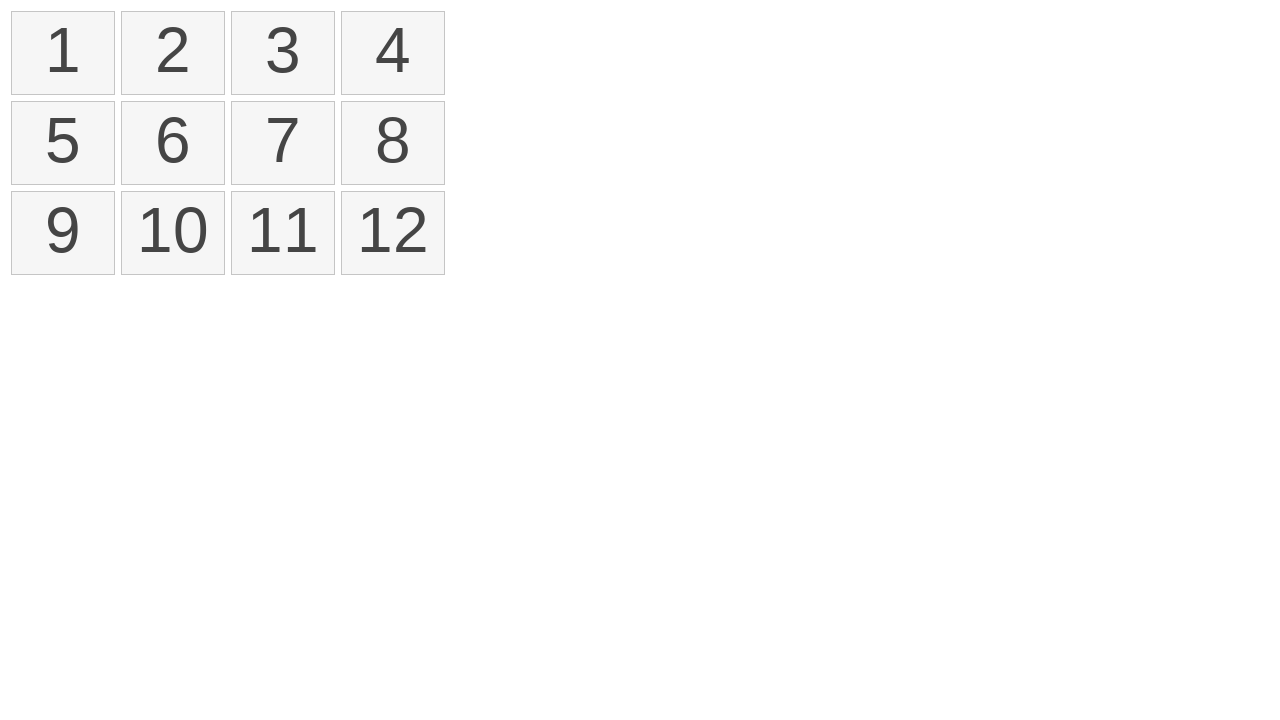

Located fourth item in the grid
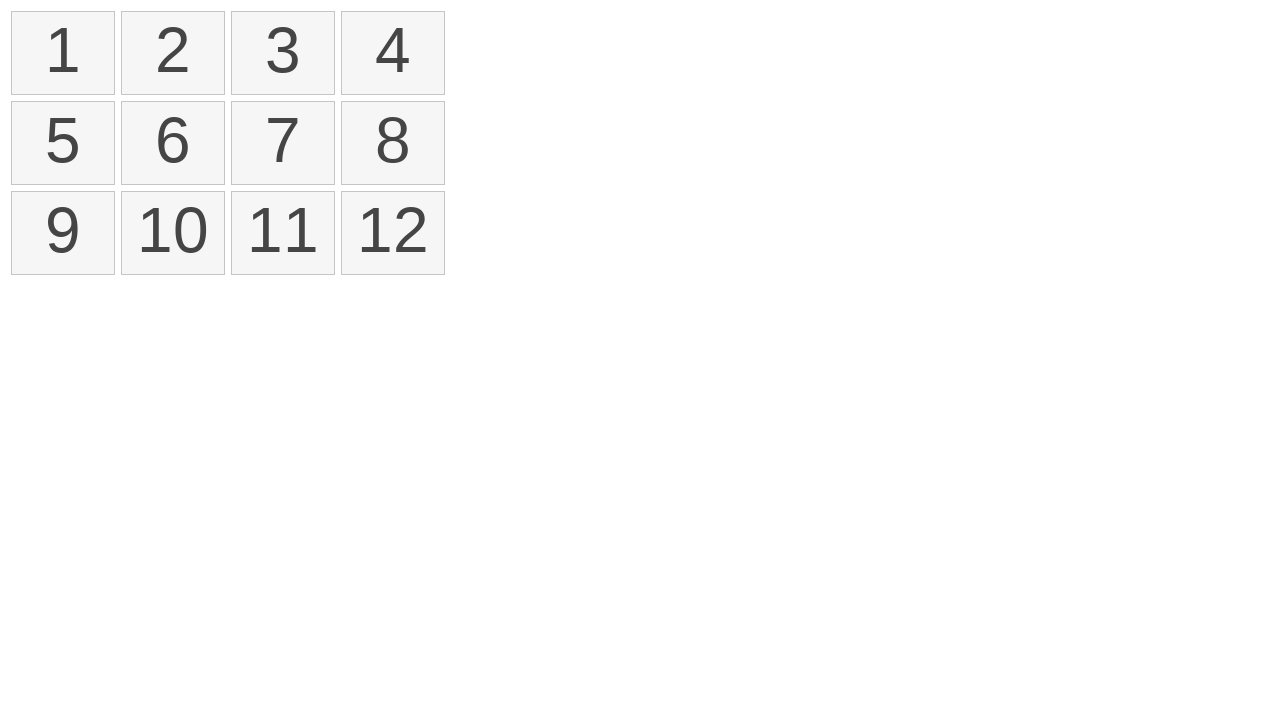

Performed click and drag selection from item 1 to item 4 at (393, 53)
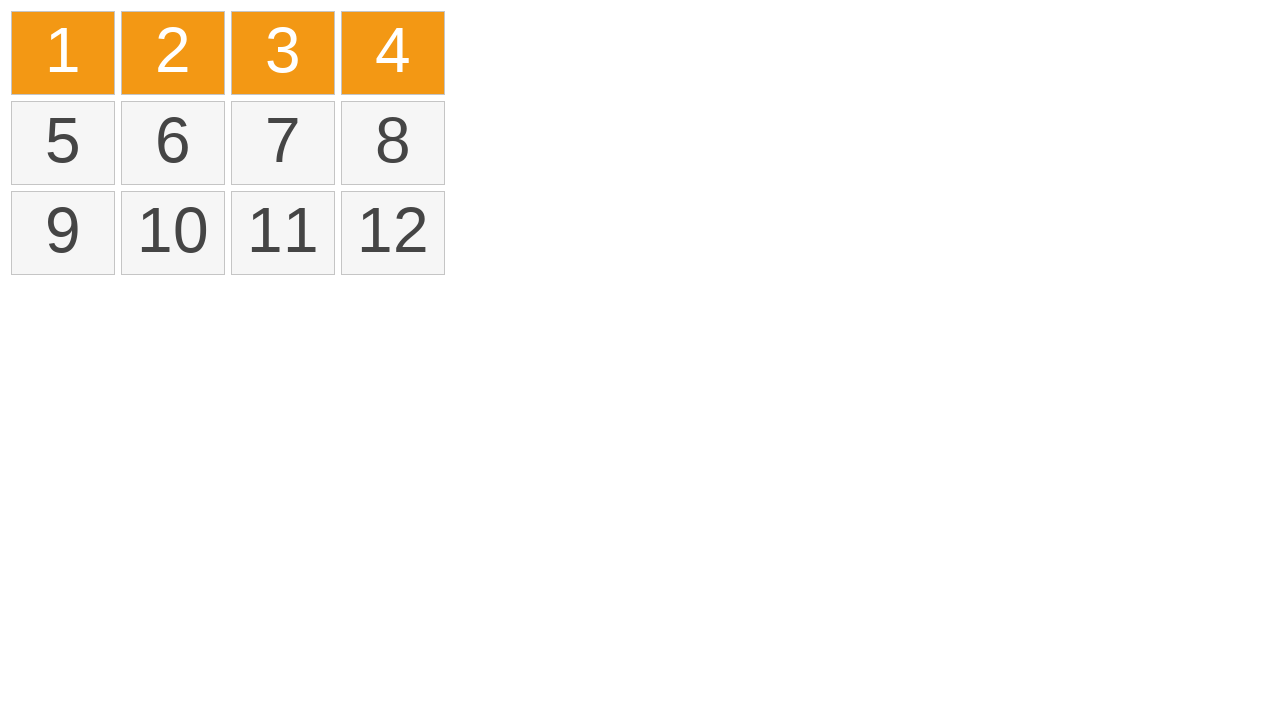

Selection completed - items marked as selected
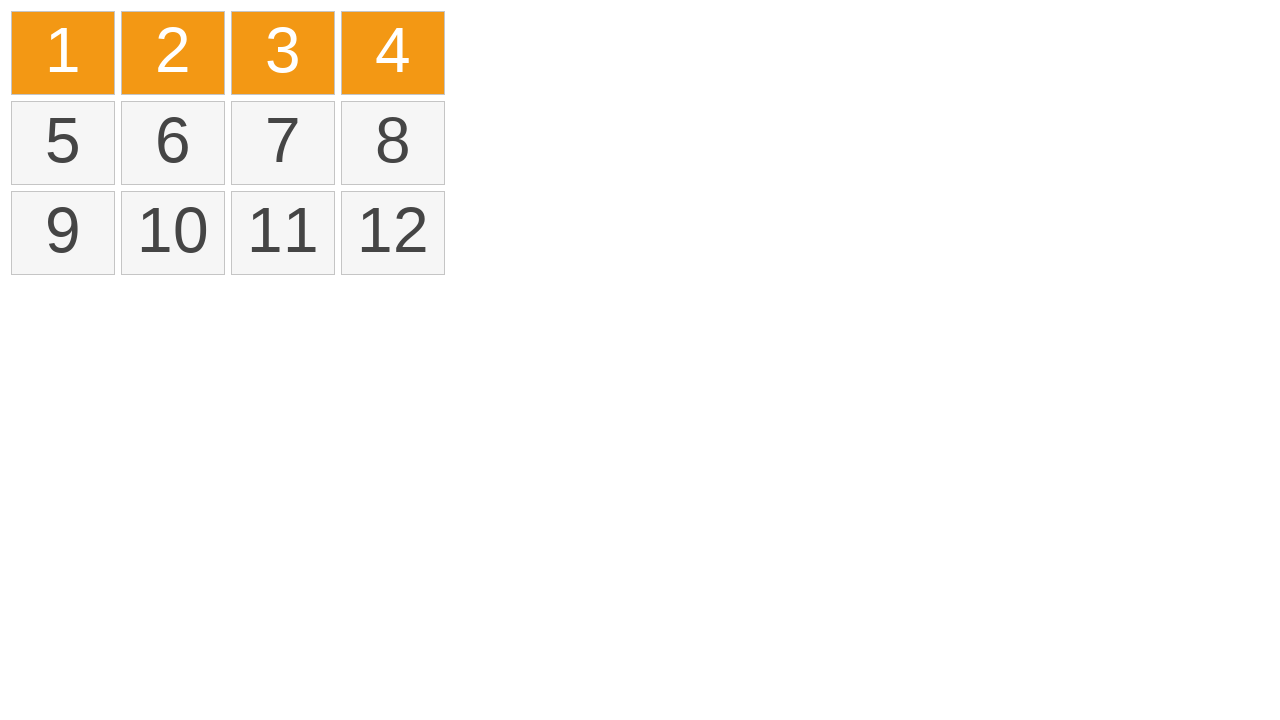

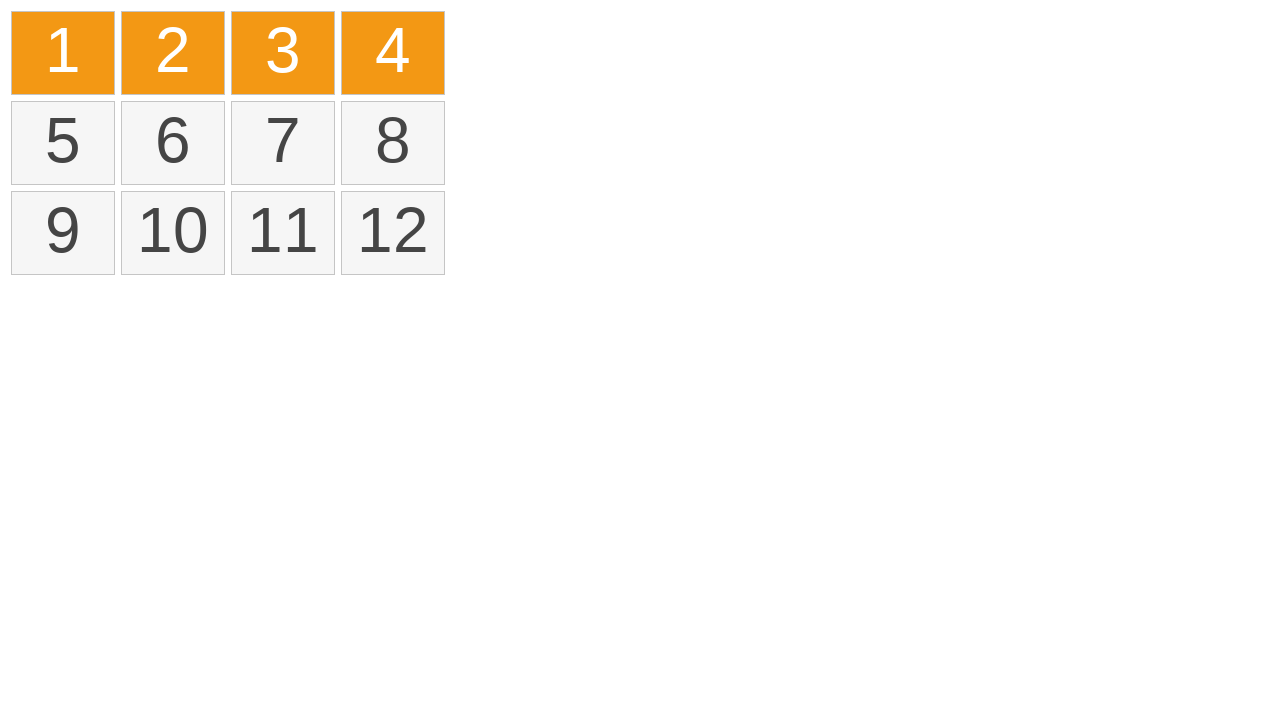